Tests file upload functionality by selecting a file using the file input element on a file upload form

Starting URL: http://cgi-lib.berkeley.edu/ex/fup.html

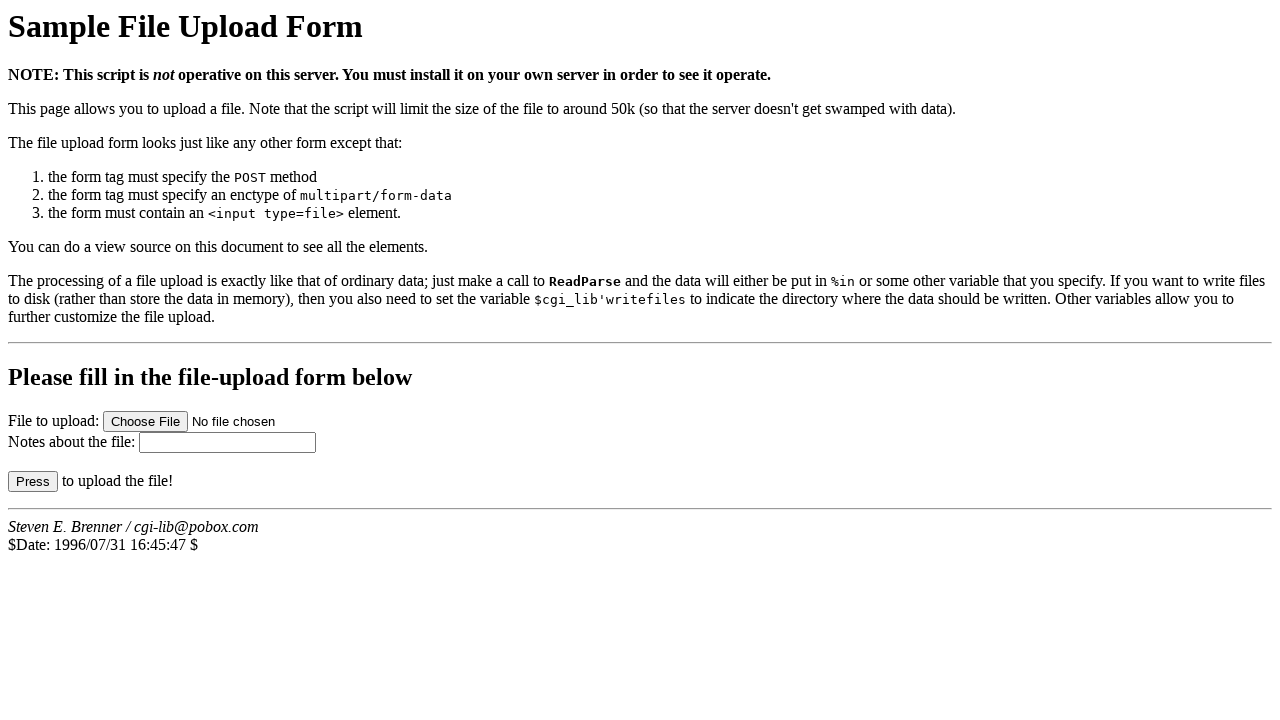

Created temporary test file for upload
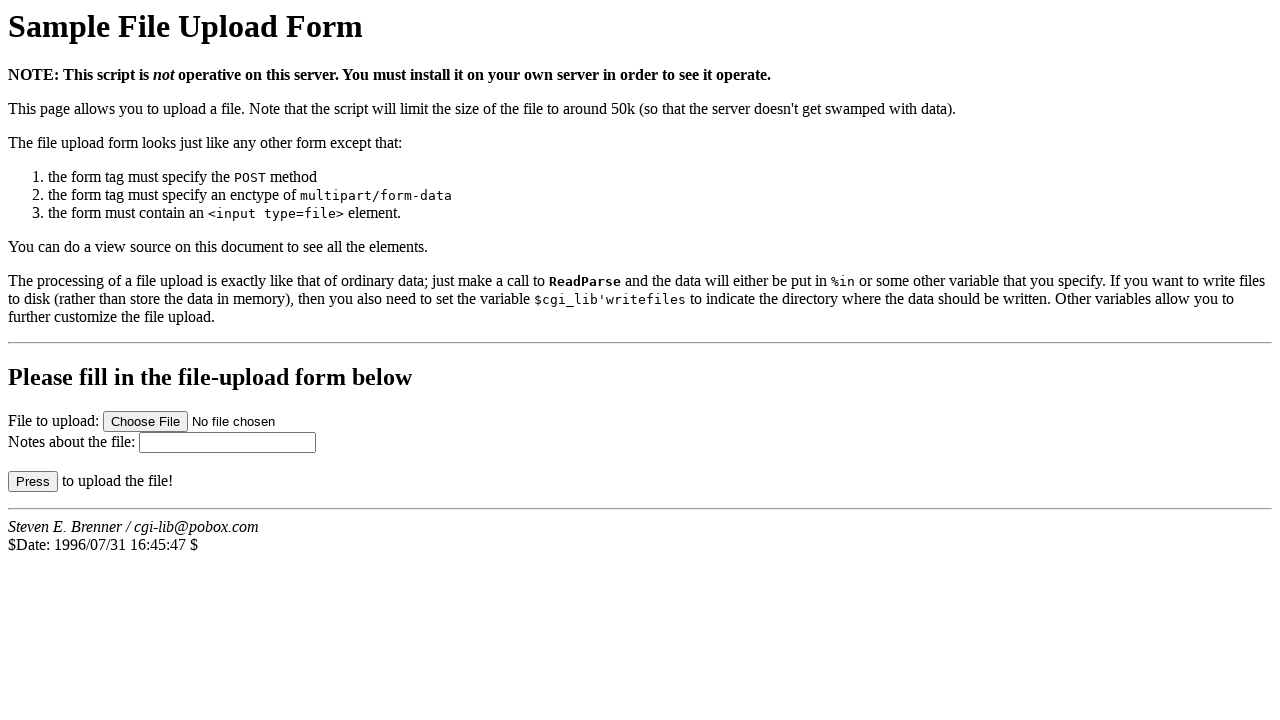

Selected file using file input element on upload form
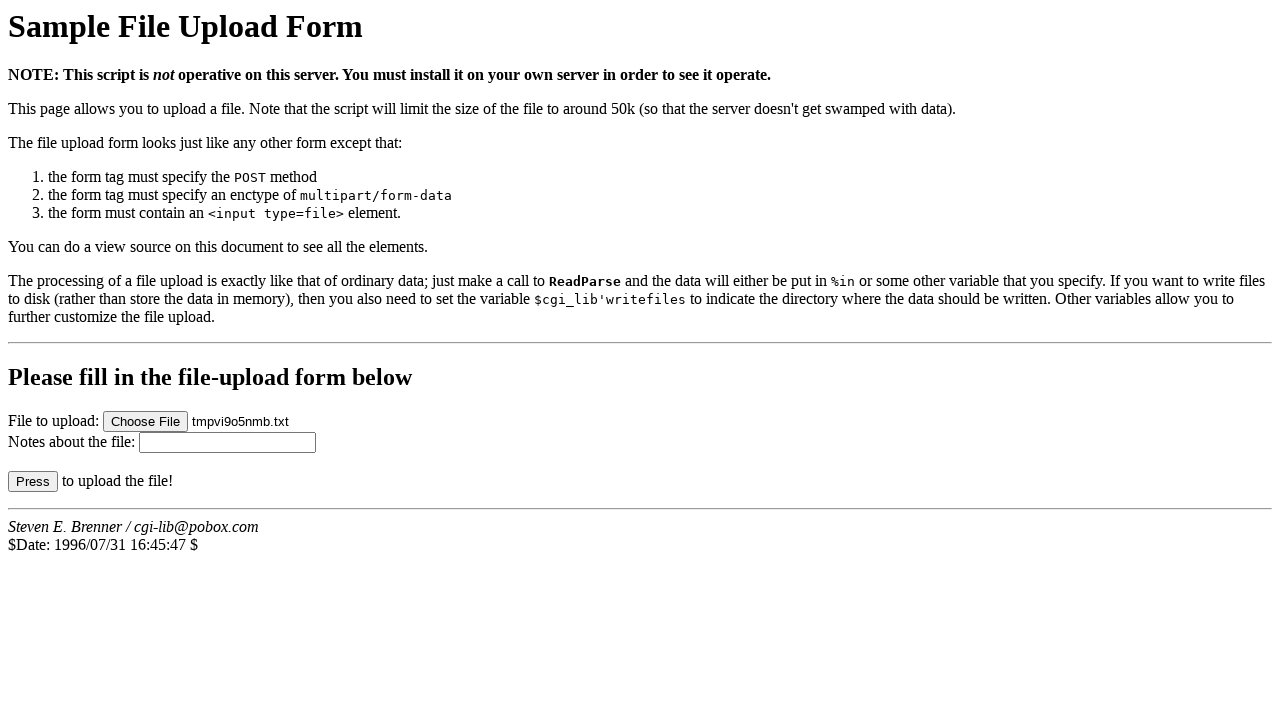

Cleaned up temporary test file
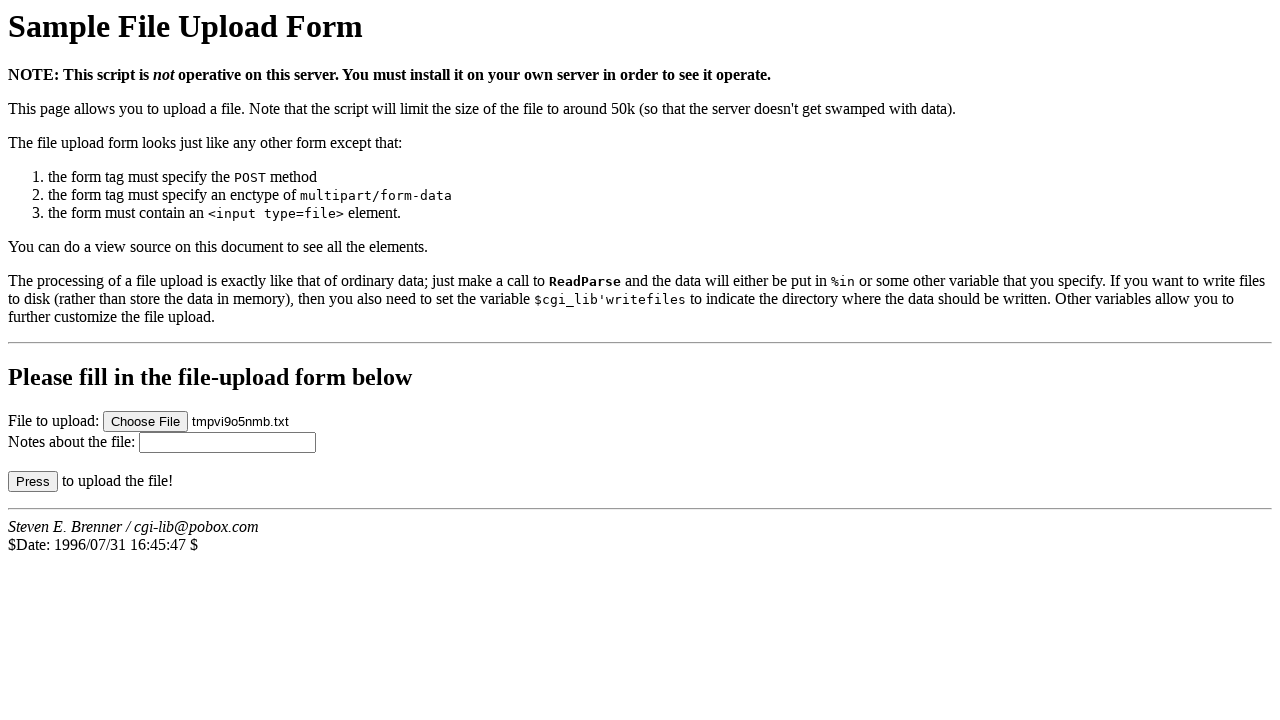

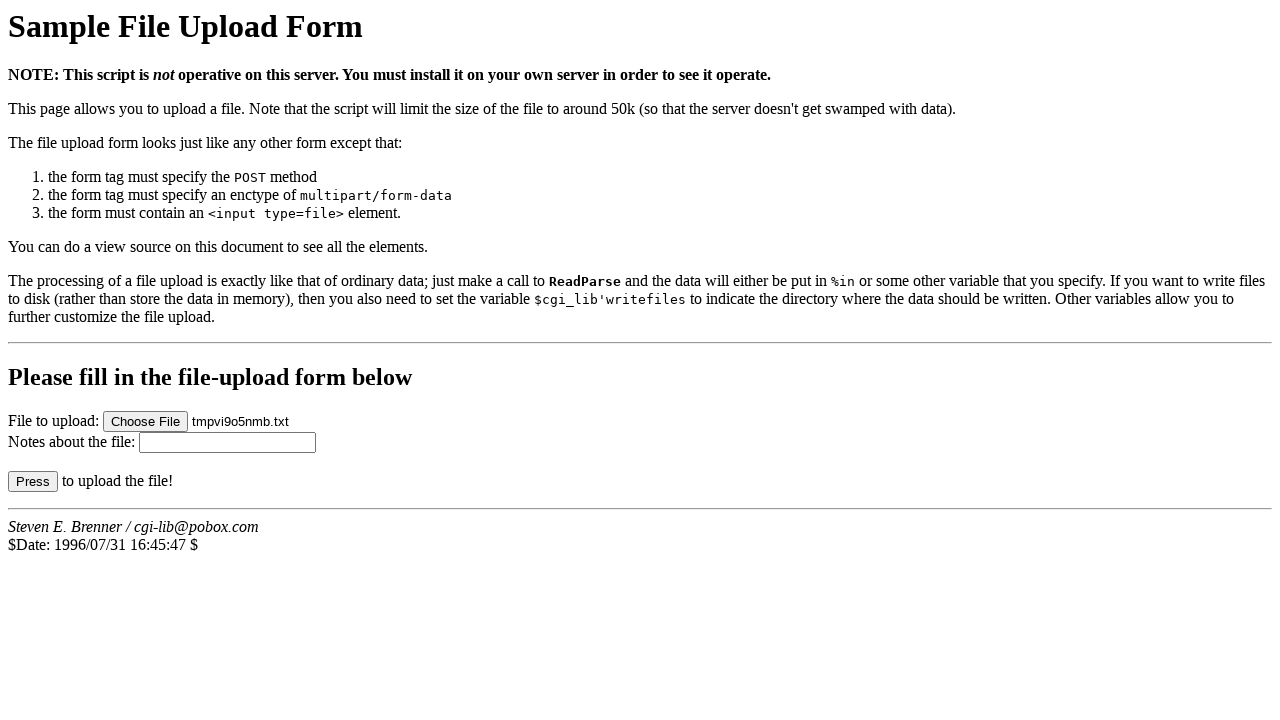